Tests simple alert handling by clicking a "Show" button to trigger an alert and then accepting it

Starting URL: https://leafground.com/alert.xhtml

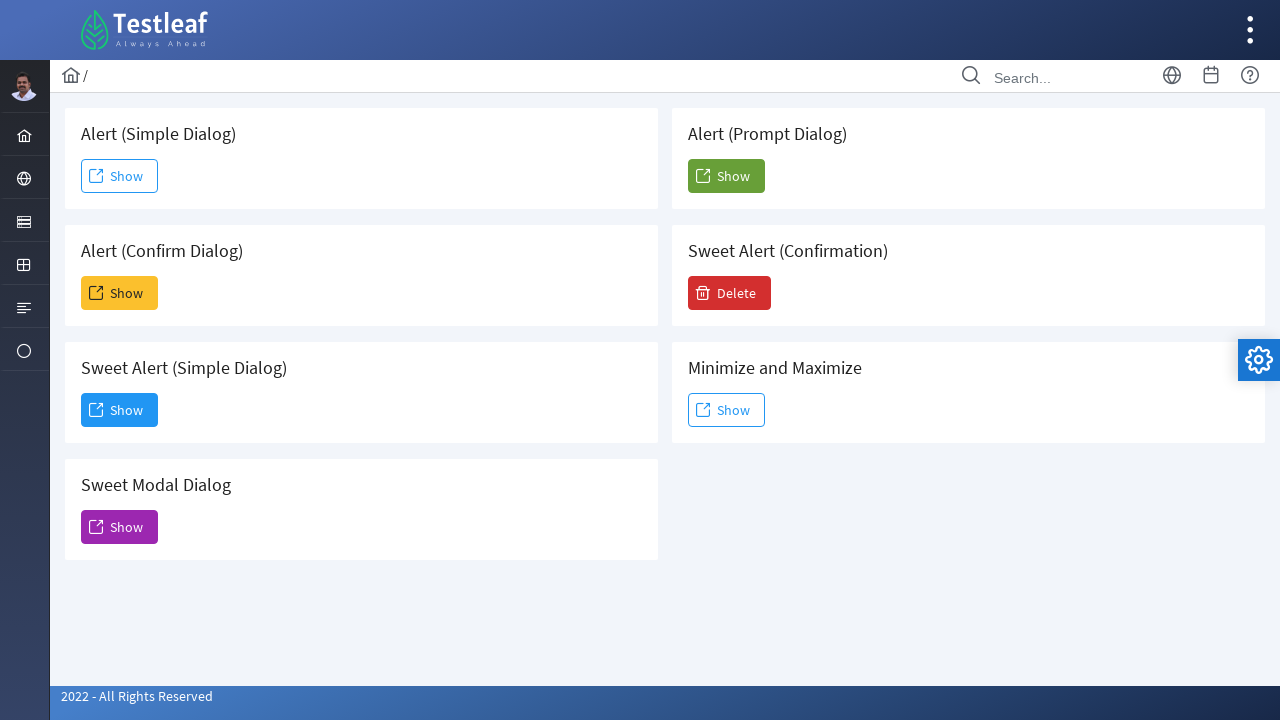

Clicked Show button to trigger simple alert at (120, 176) on xpath=//span[text()='Show']
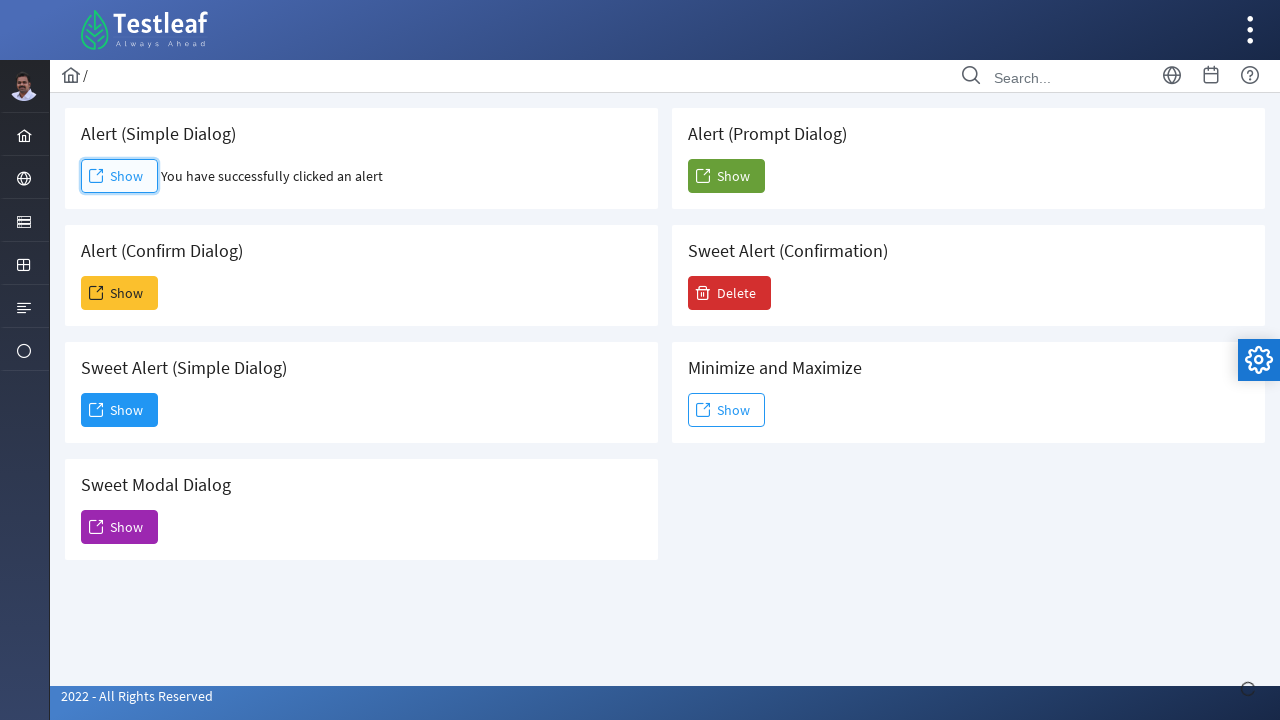

Set up dialog handler to accept alerts
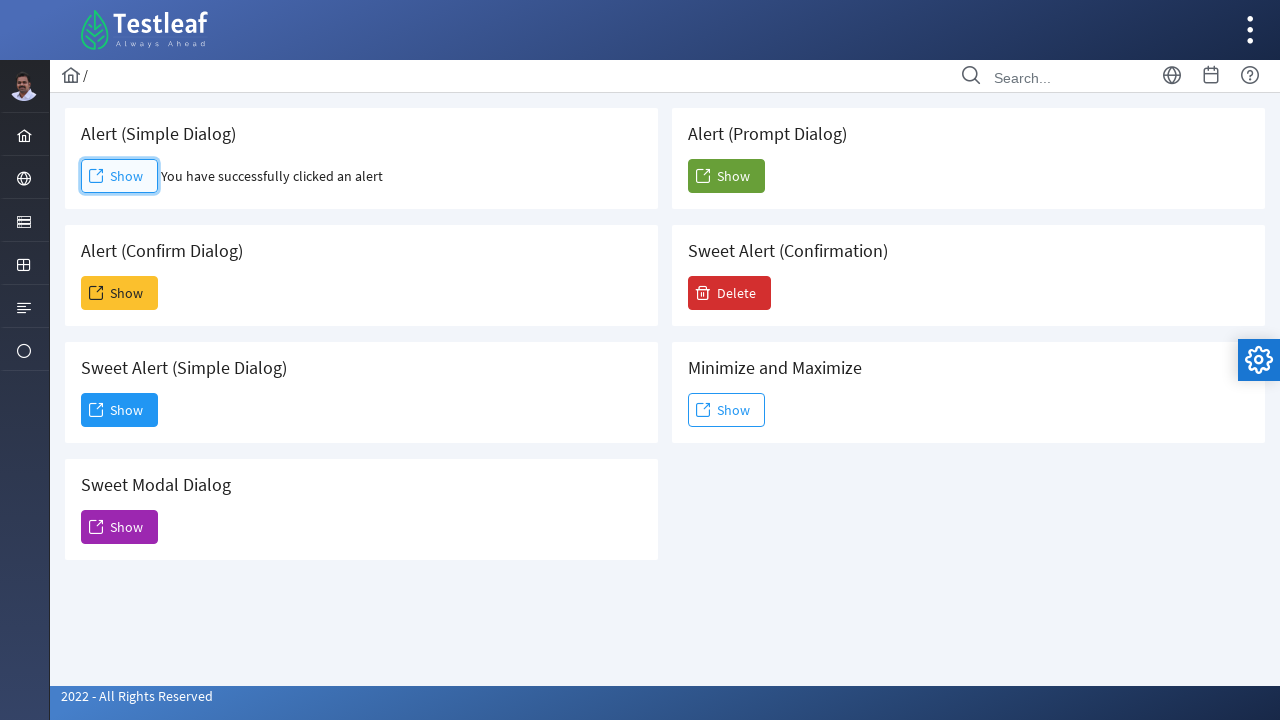

Set up one-time dialog handler for next alert
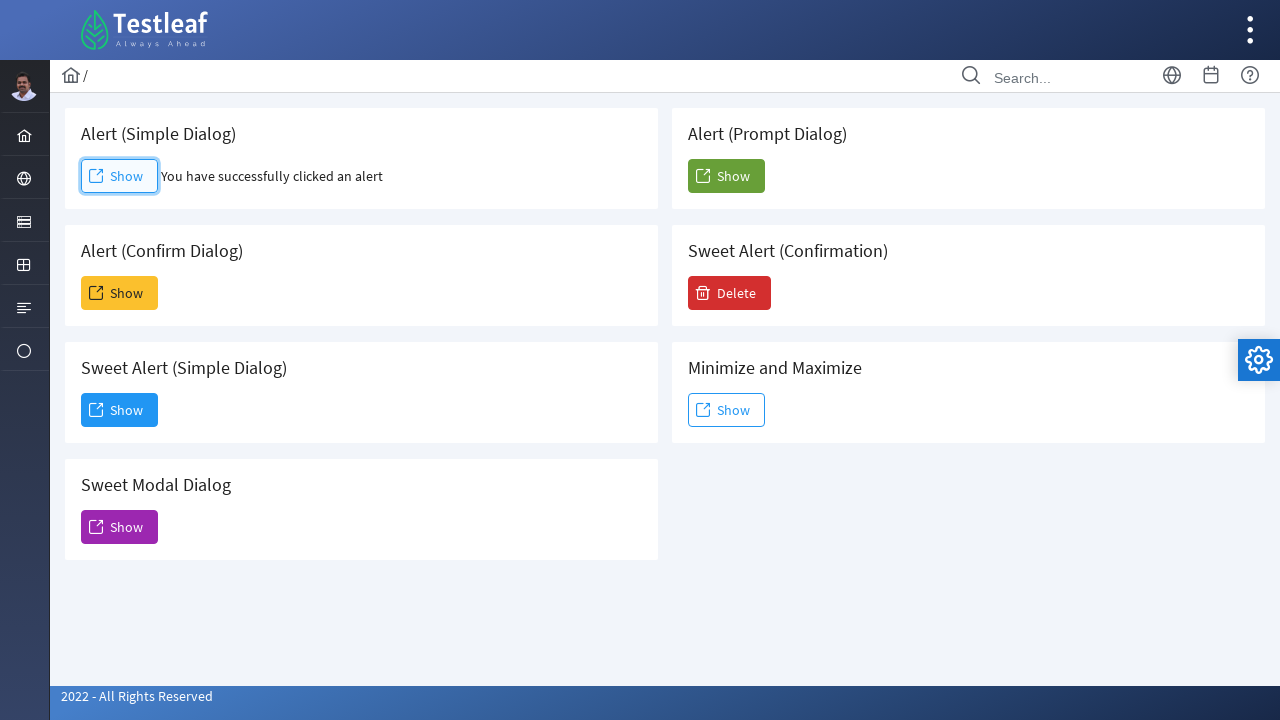

Clicked Show button again and accepted the alert at (120, 176) on xpath=//span[text()='Show']
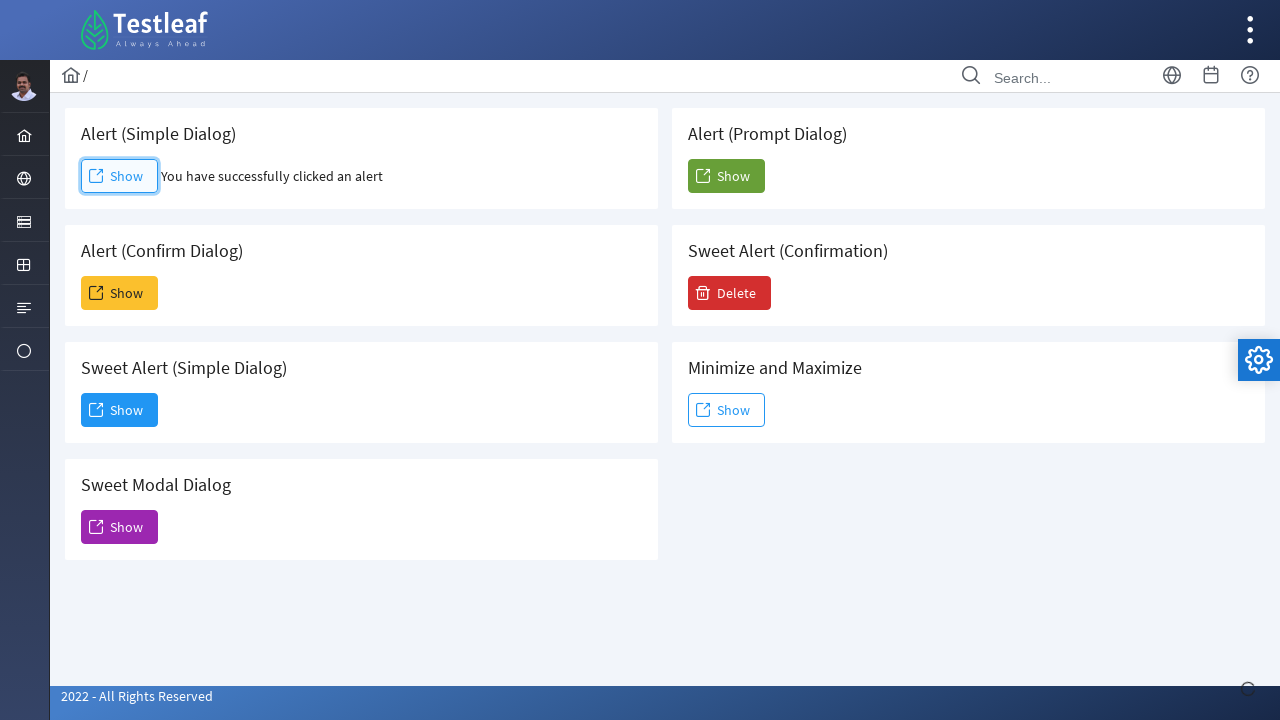

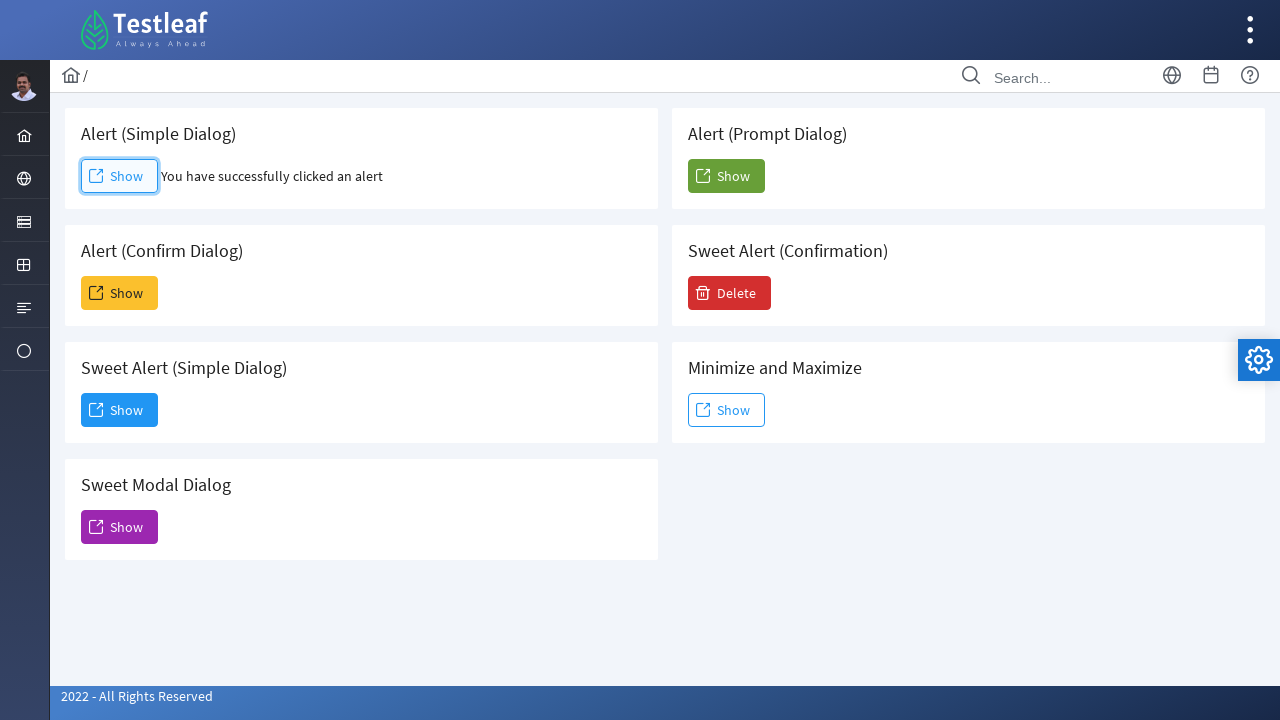